Navigates to VWO app page and clicks on the "free trial" link using partial link text matching

Starting URL: https://app.vwo.com

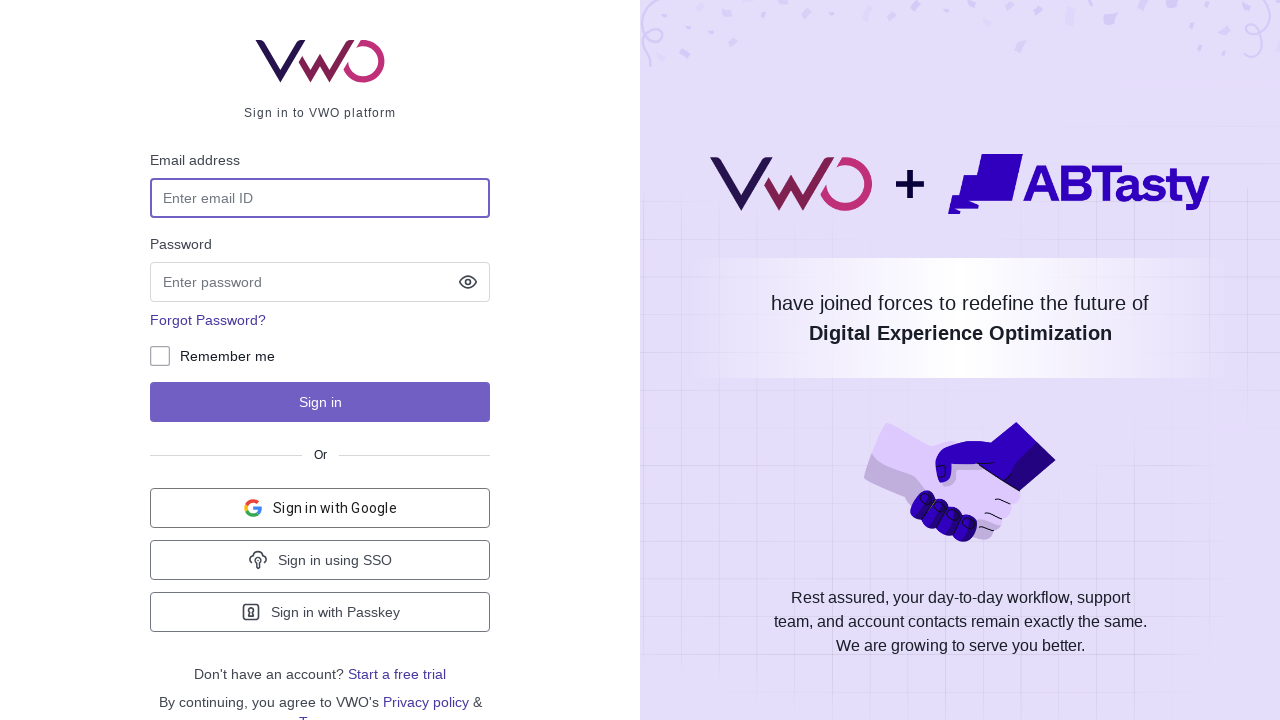

Navigated to VWO app page at https://app.vwo.com
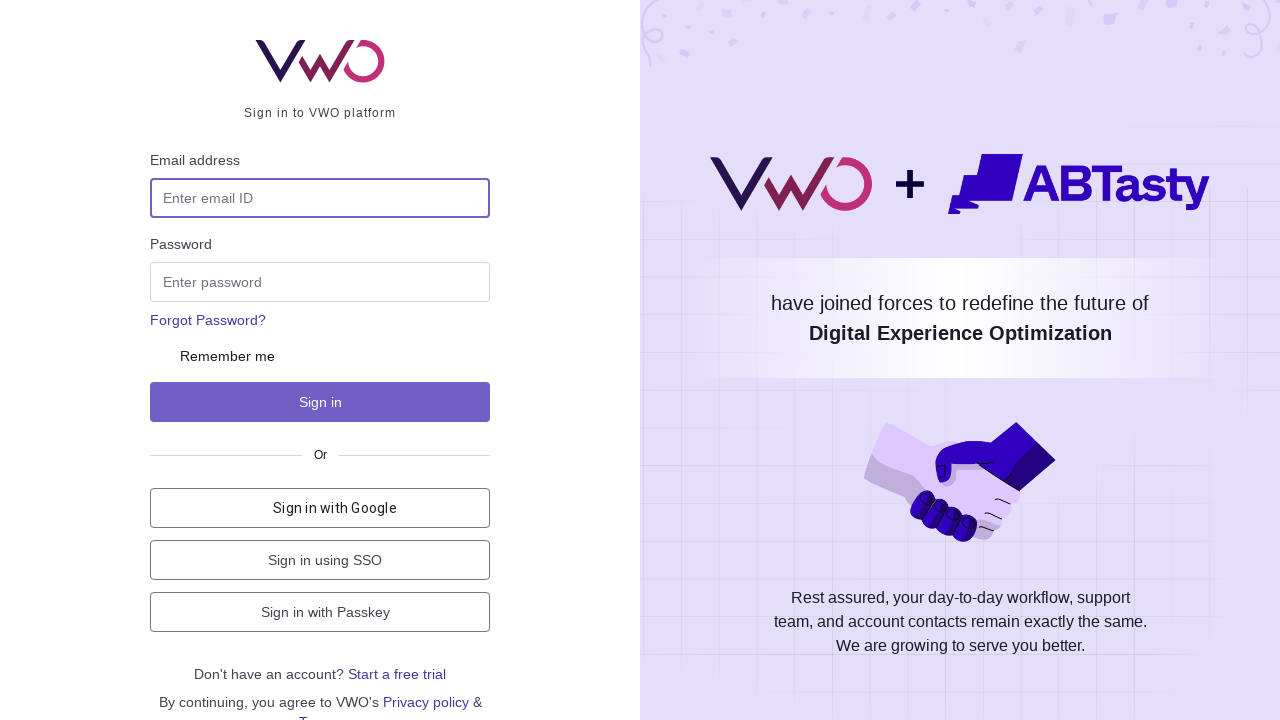

Clicked on the 'free trial' link using partial text matching at (397, 674) on a:has-text('free trial')
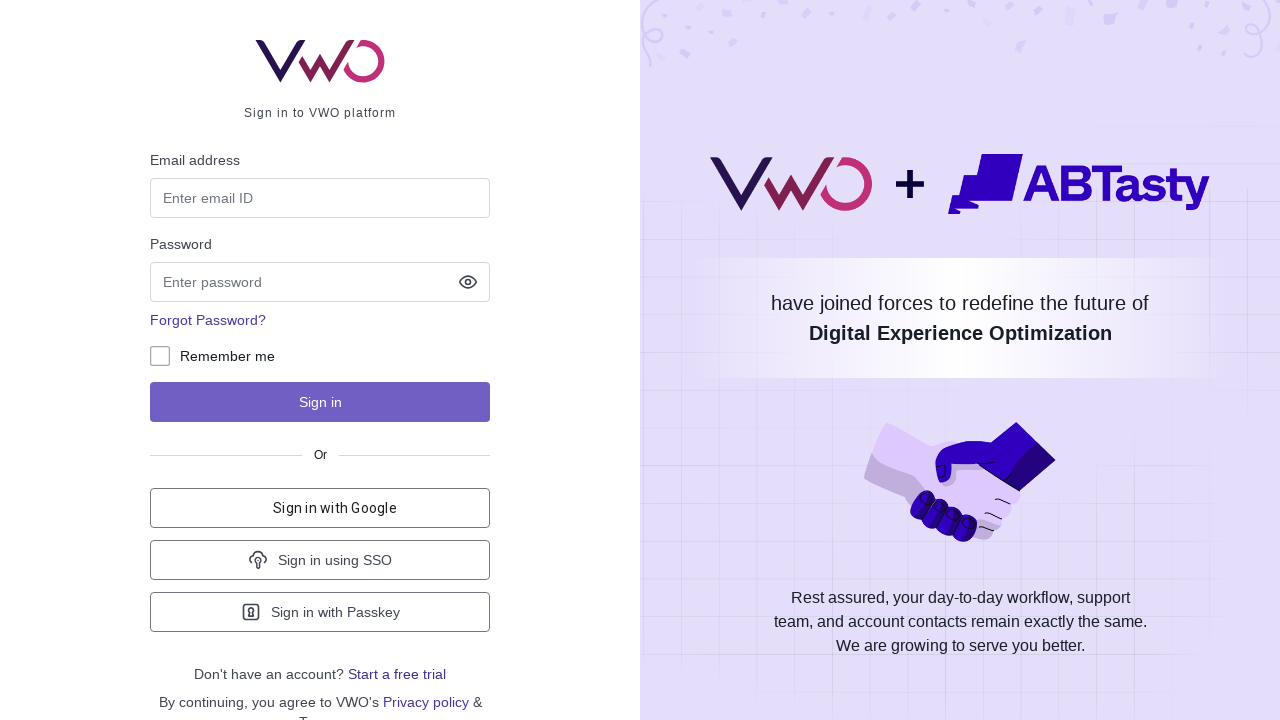

Waited for page navigation to complete (networkidle)
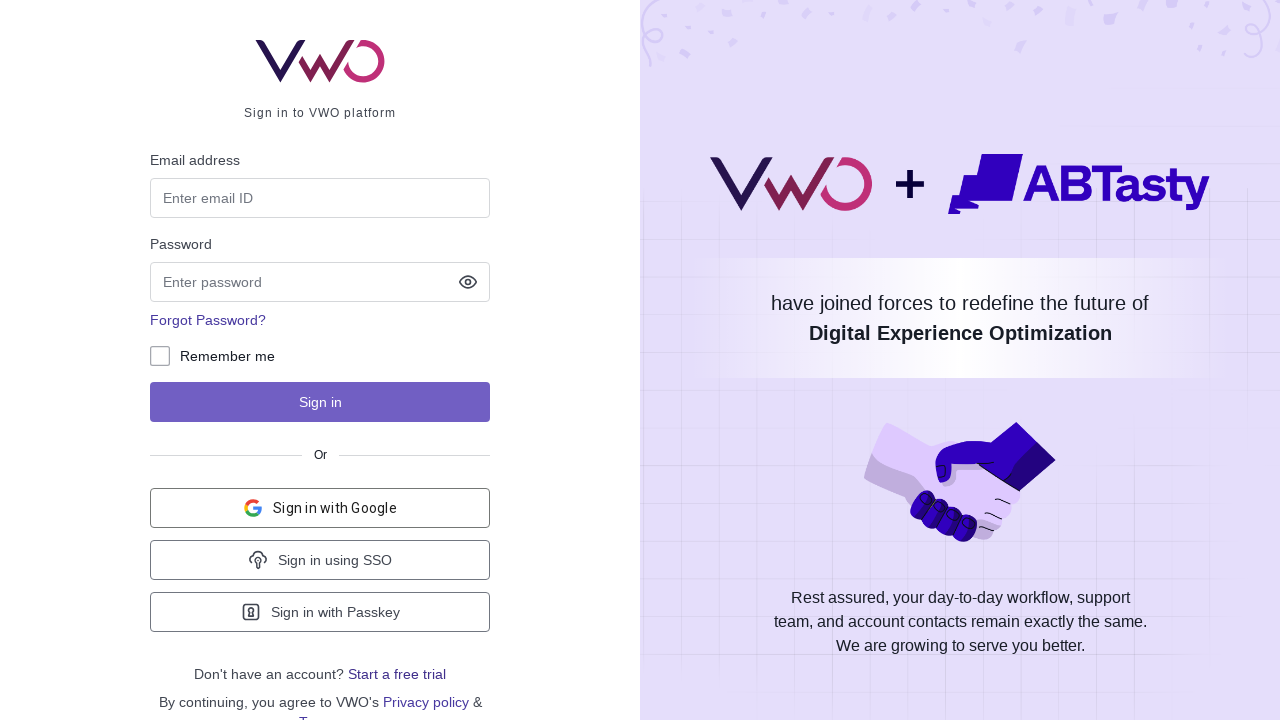

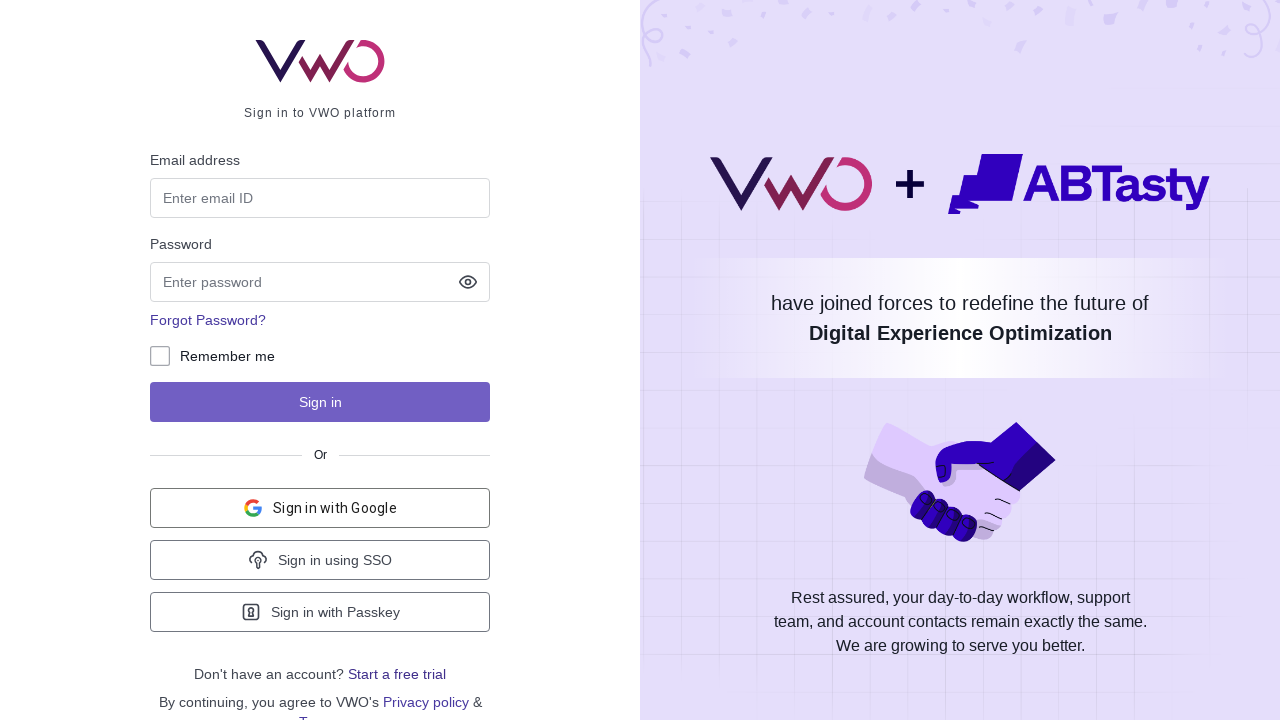